Tests an e-commerce grocery site by searching for products containing 'ca', verifying 4 products are displayed, adding the third product to cart, and then adding Cashews to cart by iterating through products.

Starting URL: https://rahulshettyacademy.com/seleniumPractise/#/

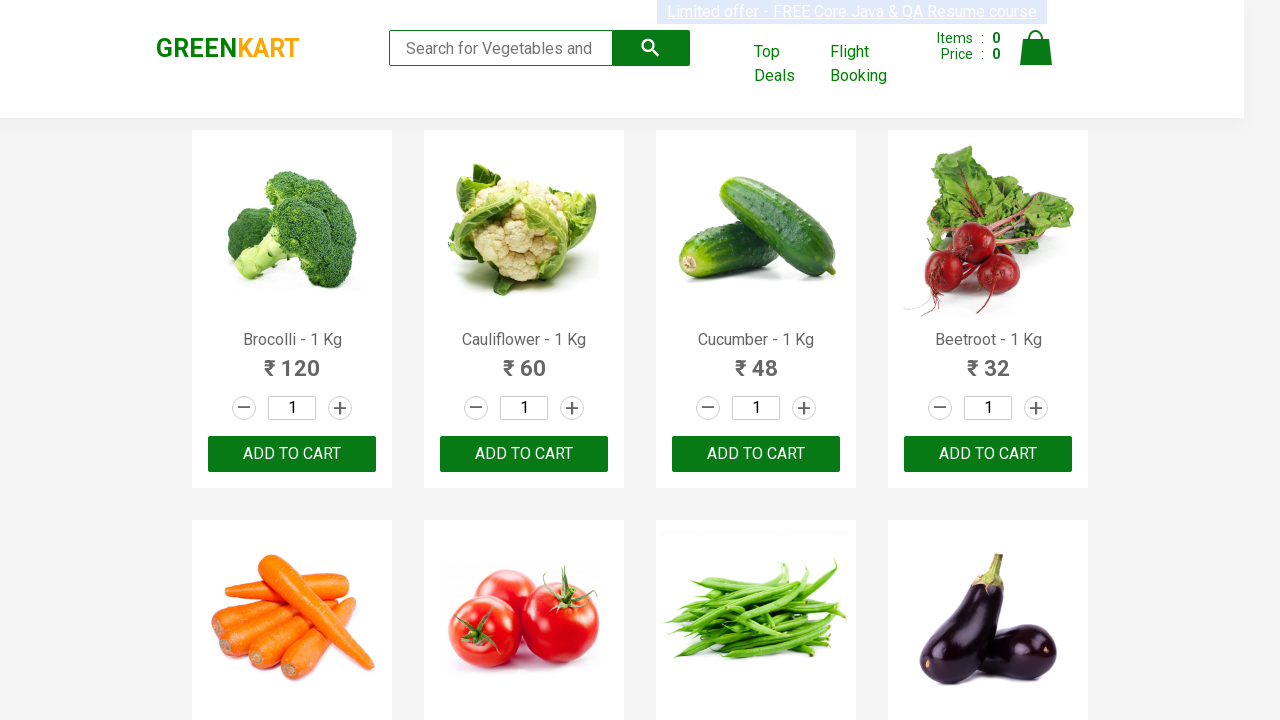

Filled search box with 'ca' to filter products on input[type='search']
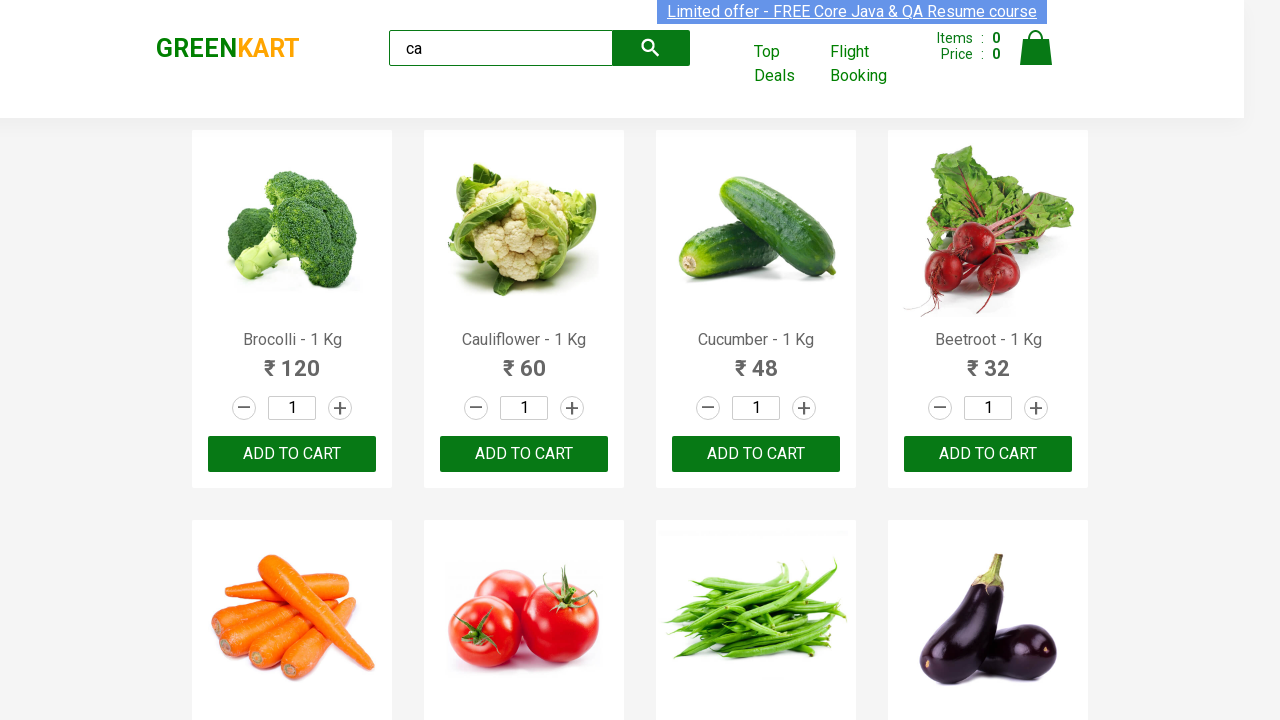

Product filter loaded after typing 'ca'
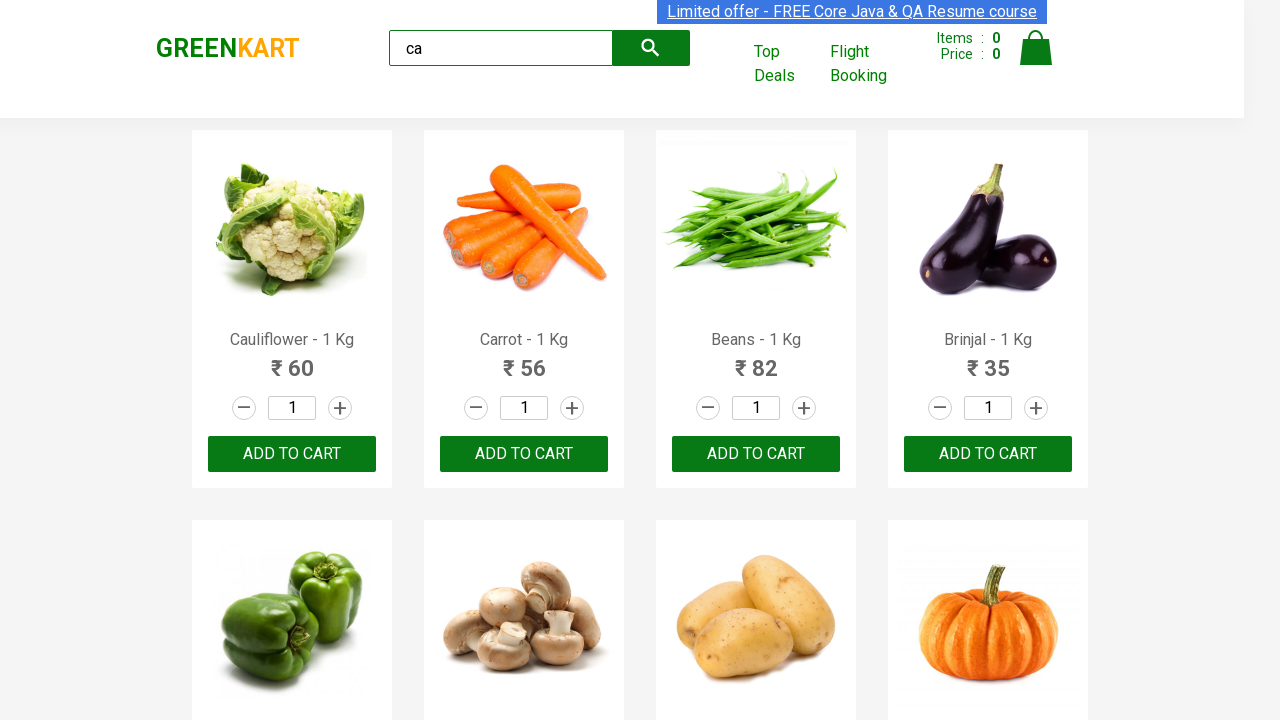

Located all product elements on the page
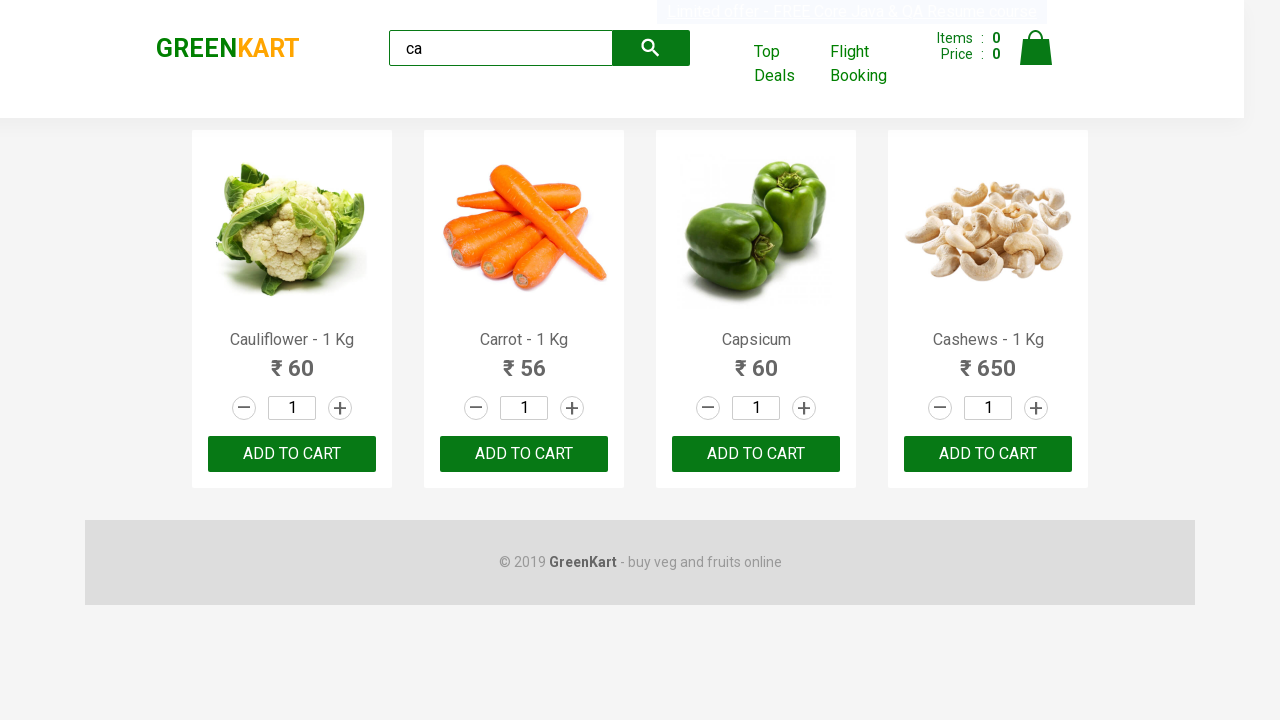

Verified that 4 products are displayed after filtering
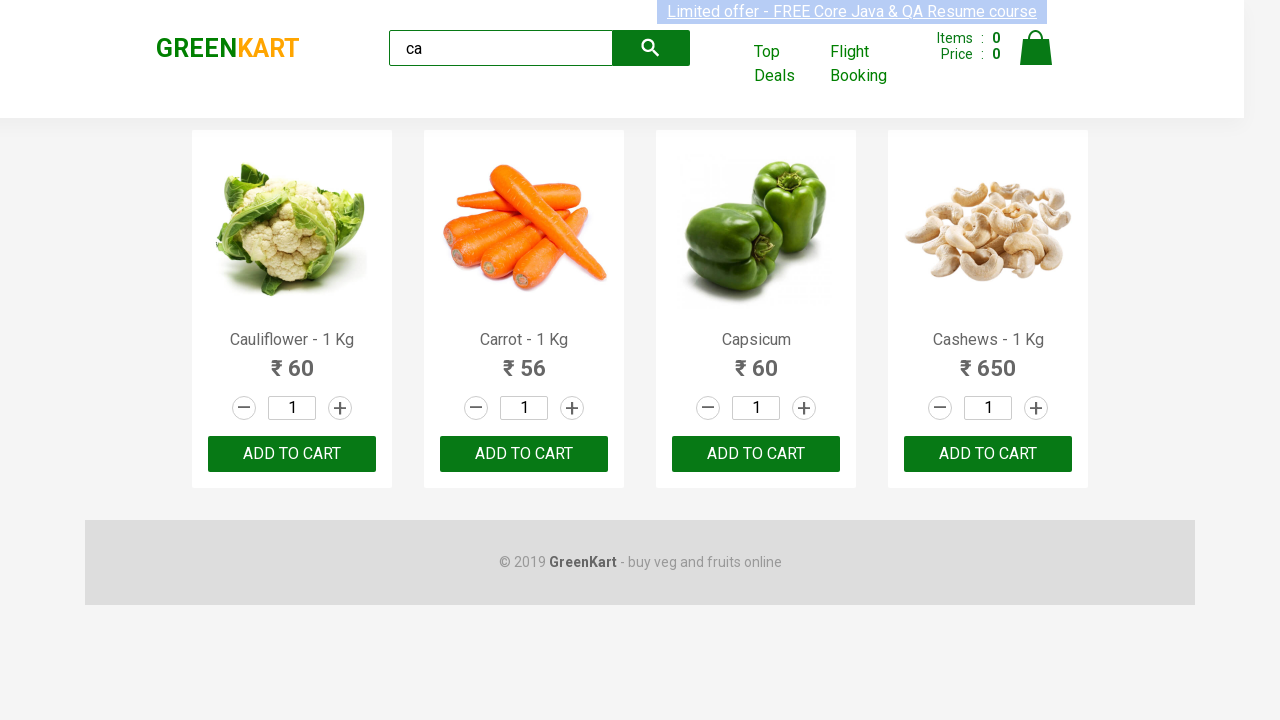

Clicked ADD TO CART button on the third product at (756, 454) on div.products div.product >> nth=2 >> button:has-text('ADD TO CART')
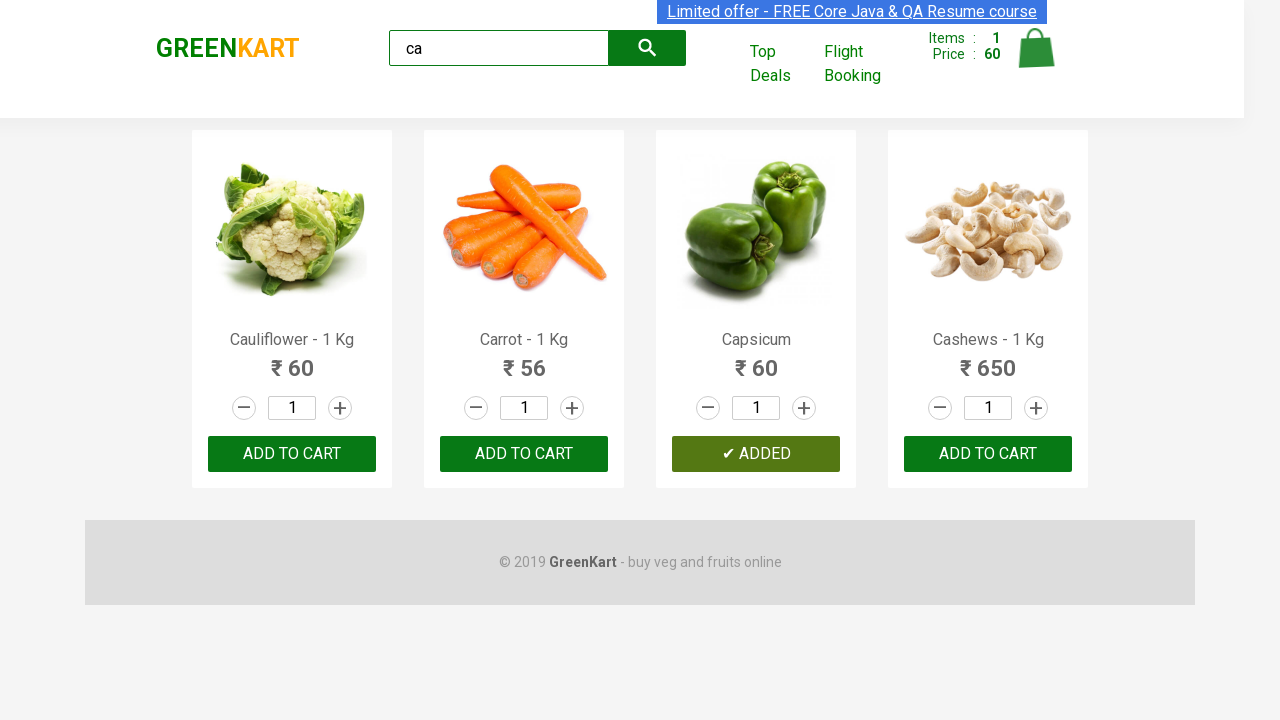

Retrieved product name: 'Cauliflower - 1 Kg'
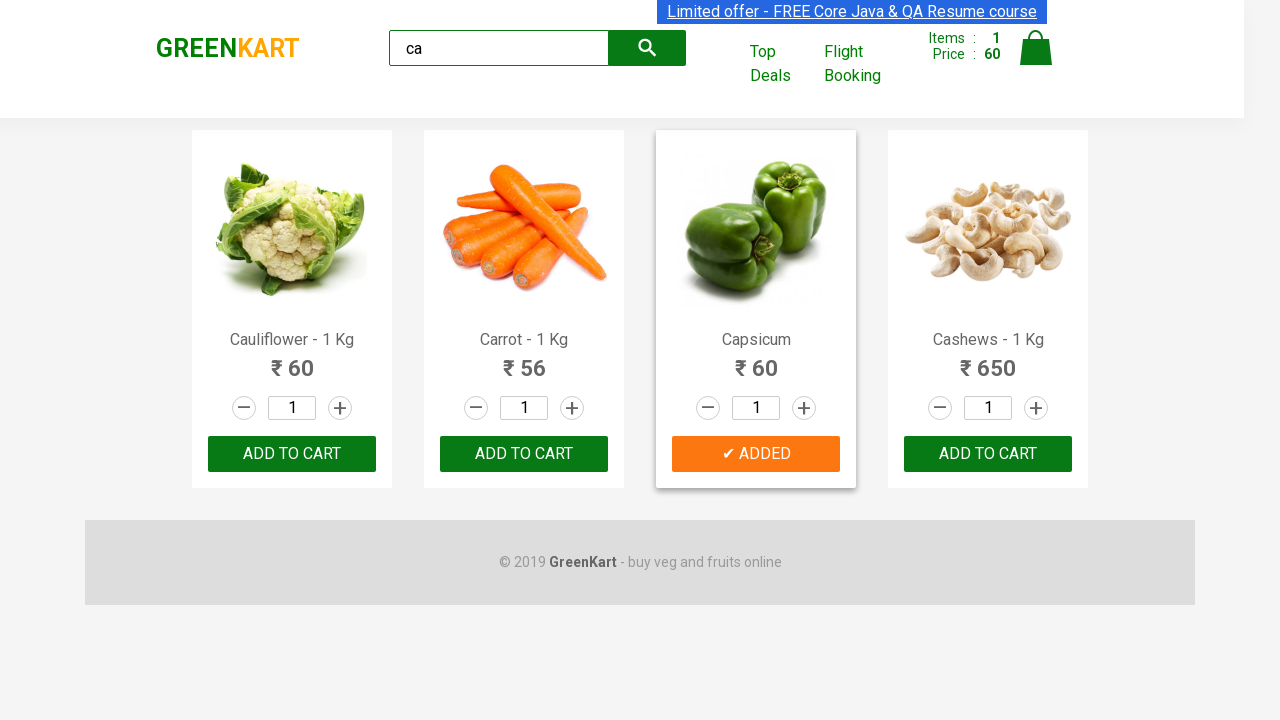

Retrieved product name: 'Carrot - 1 Kg'
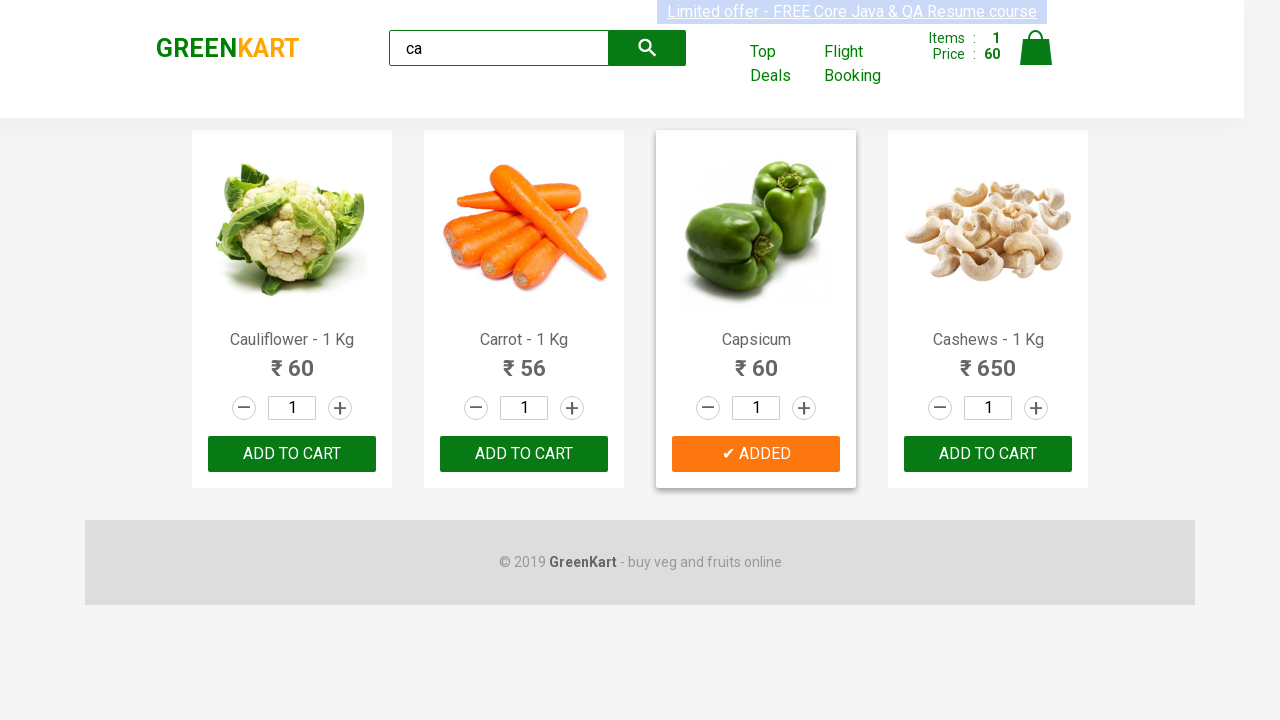

Retrieved product name: 'Capsicum'
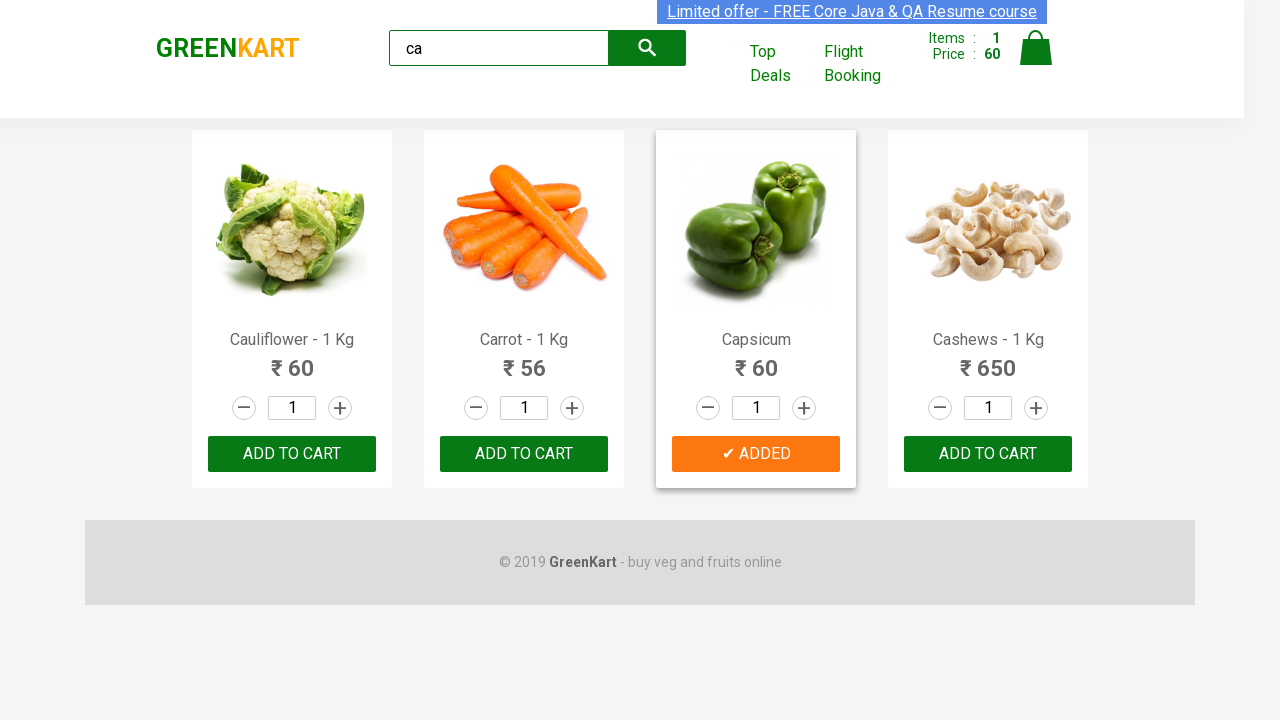

Retrieved product name: 'Cashews - 1 Kg'
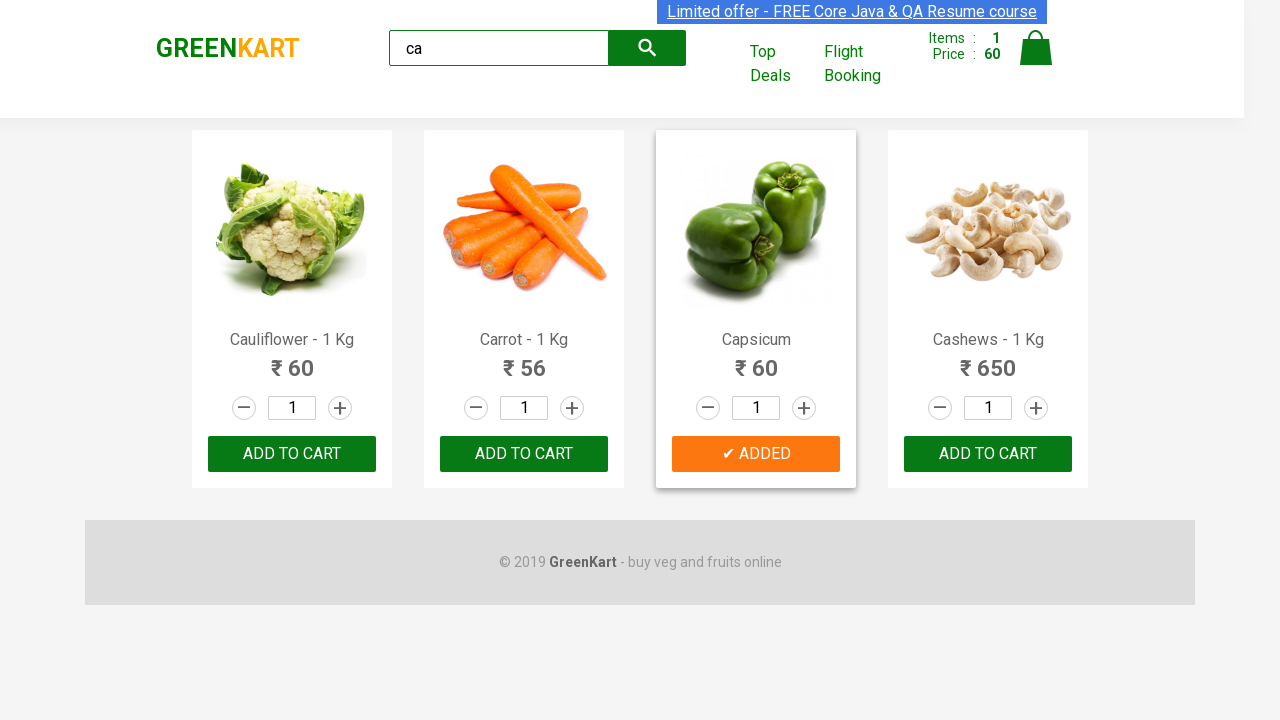

Clicked ADD TO CART button for Cashews product at (988, 454) on div.products div.product >> nth=3 >> button
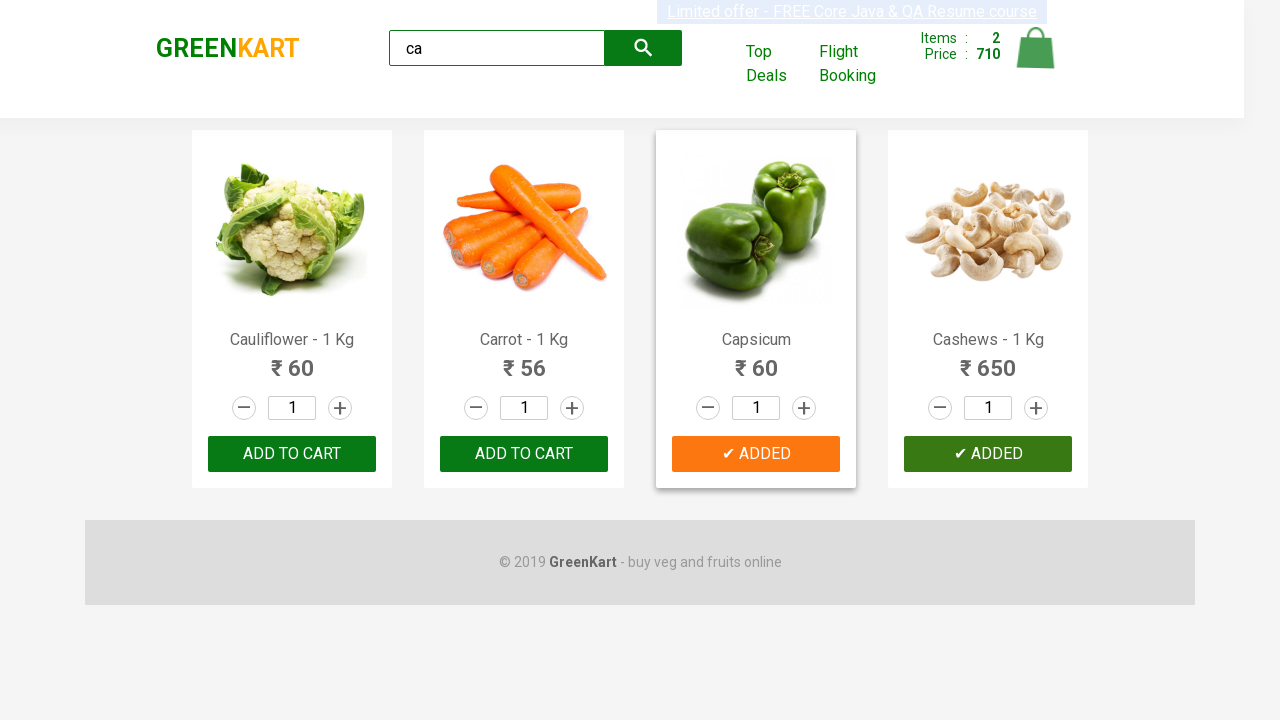

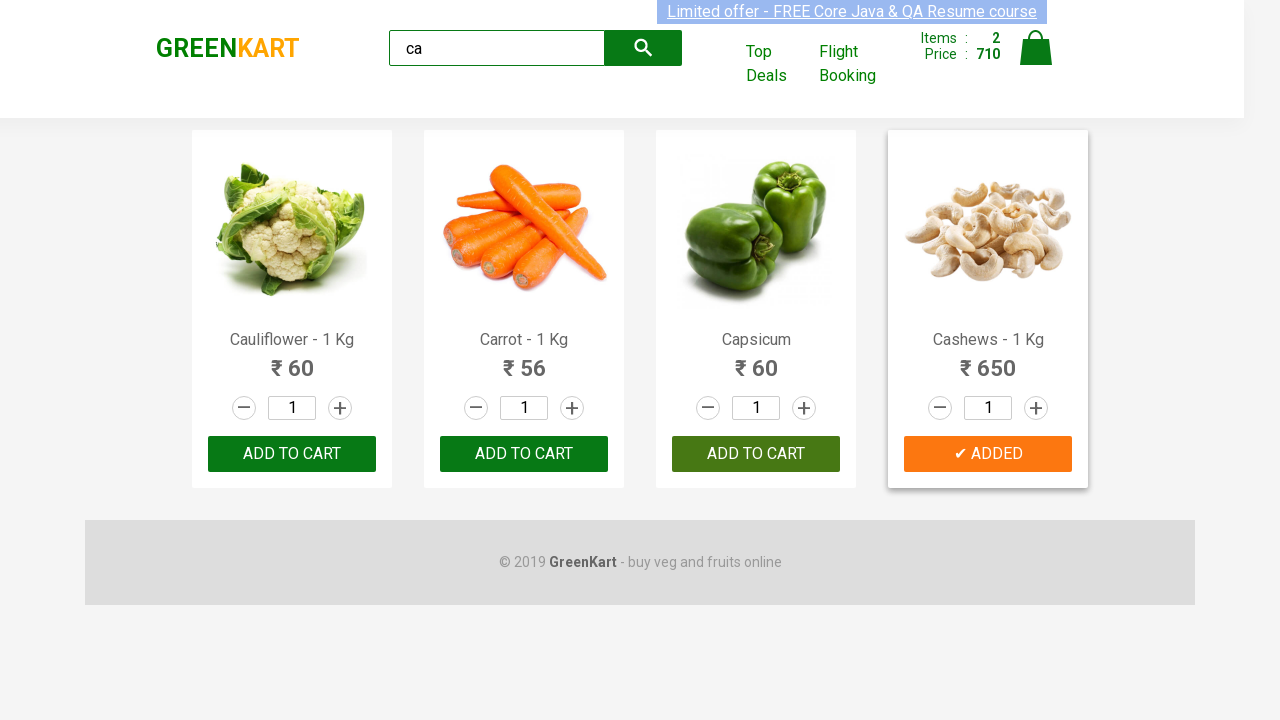